Tests clicking Check out our plans for individuals link

Starting URL: https://github.com/customer-stories/mercado-libre

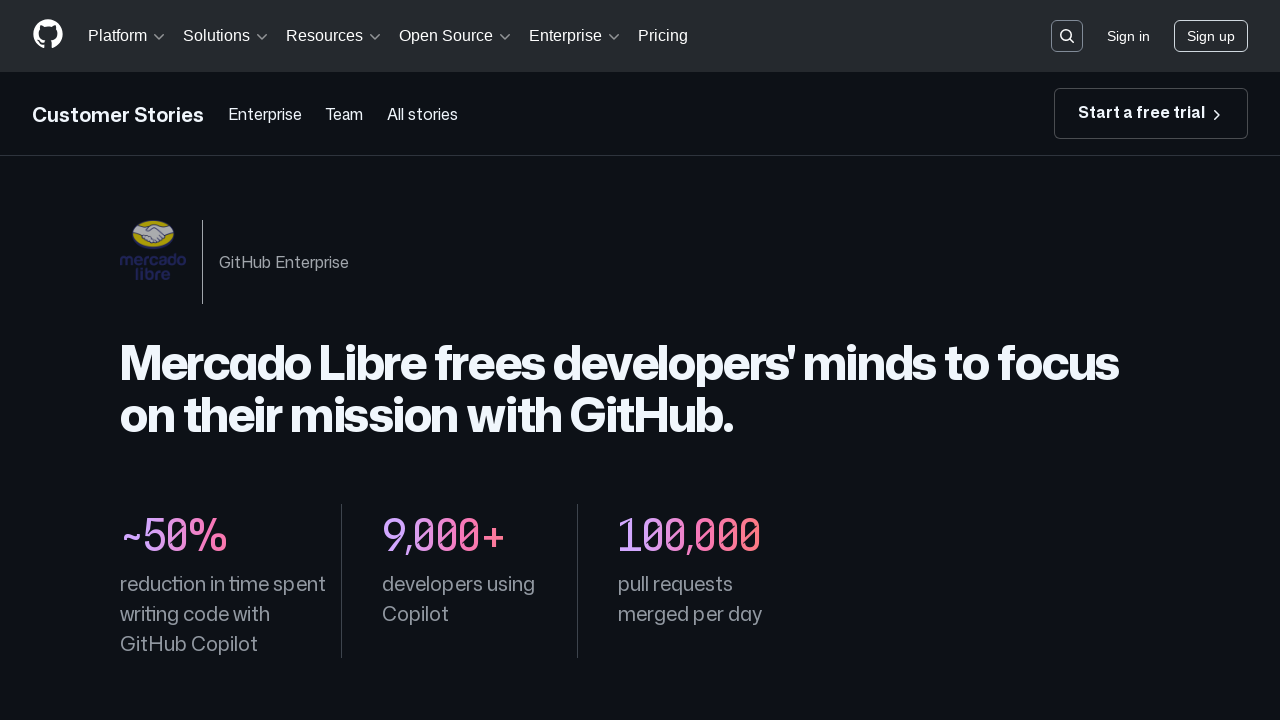

Waited for 'Check out our plans for individuals' link to be visible
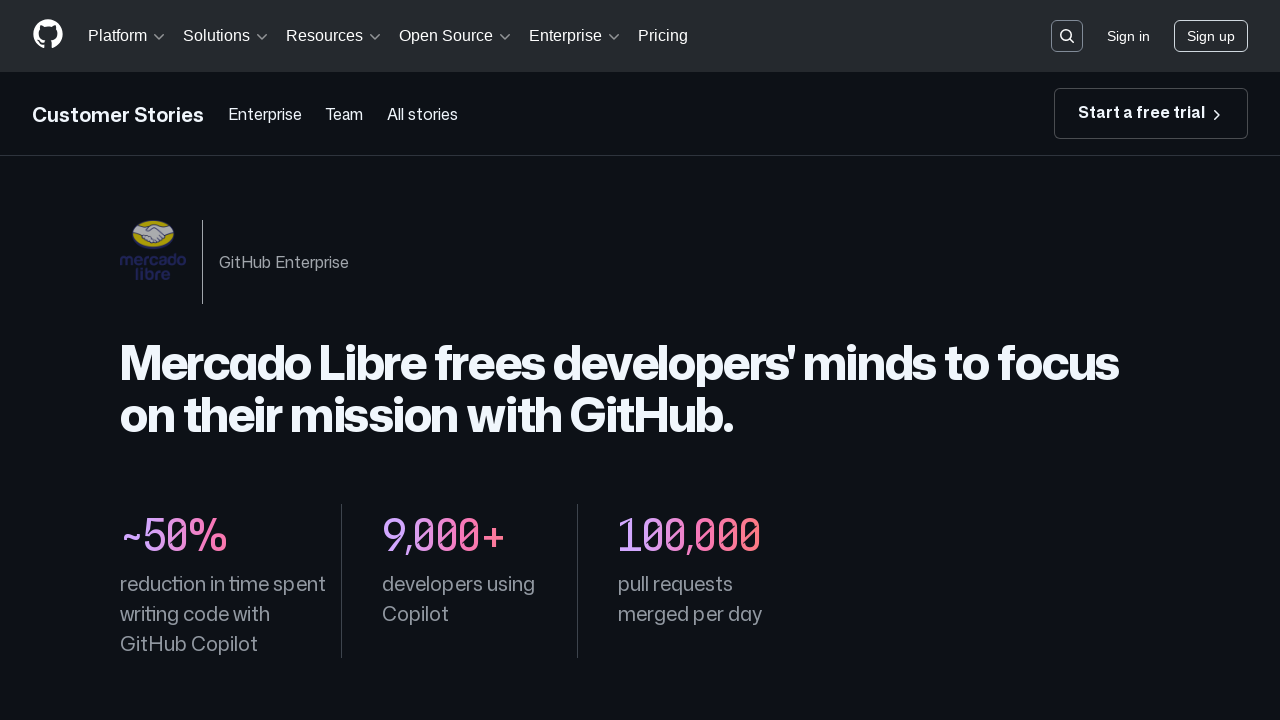

Clicked 'Check out our plans for individuals' link at (759, 361) on a:has-text('Check out our plans for individuals')
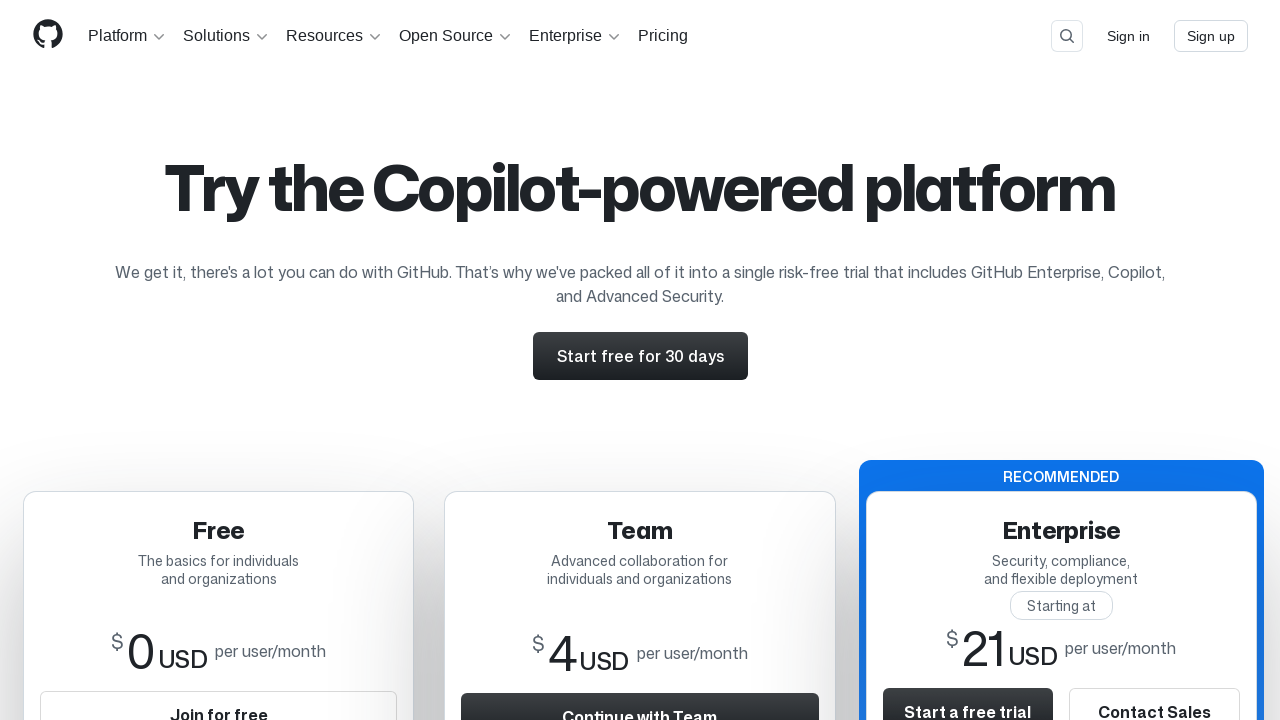

Page navigation completed and network became idle
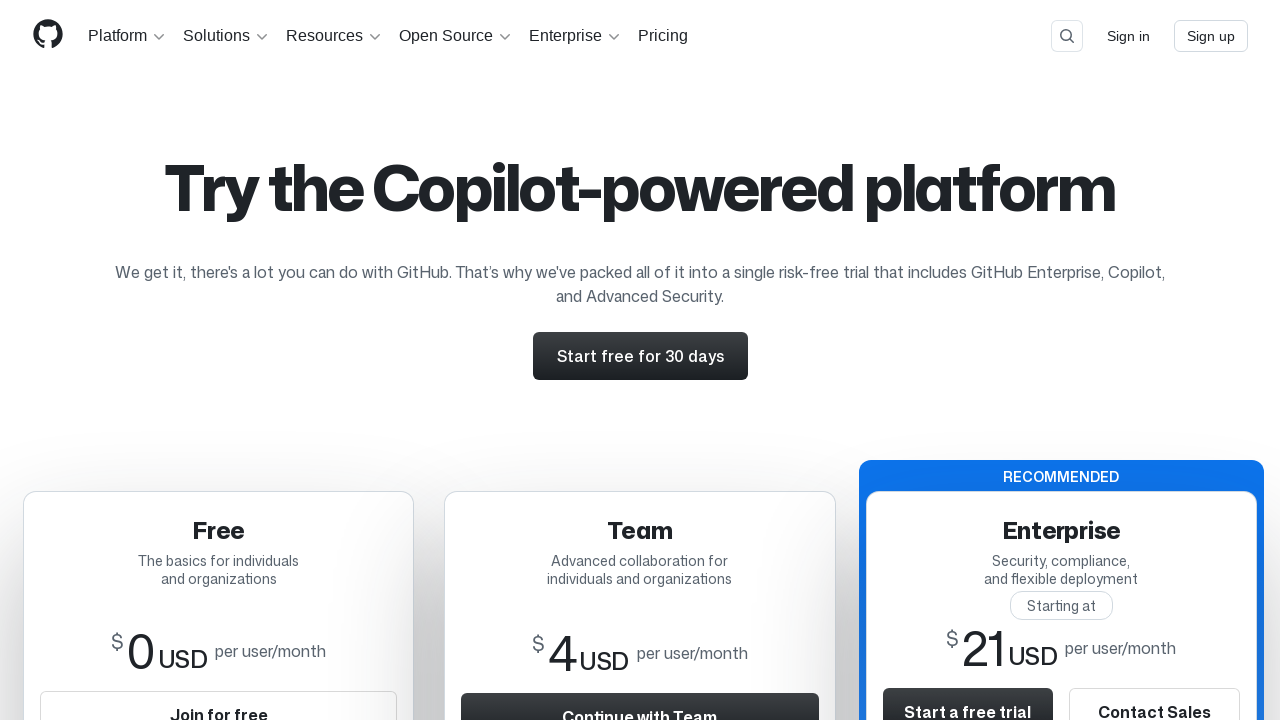

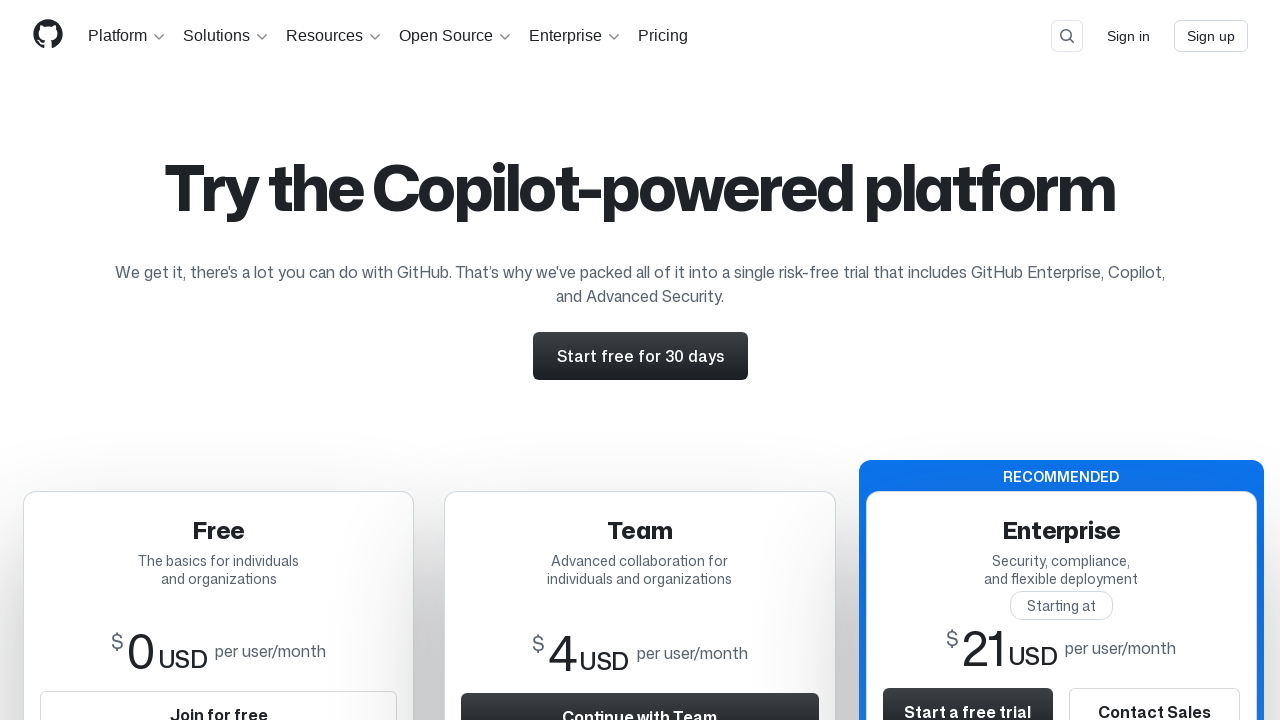